Tests mouse input events including left click, double click, and right click (context click) on an input events training page, verifying the active side changes after each action.

Starting URL: https://v1.training-support.net/selenium/input-events

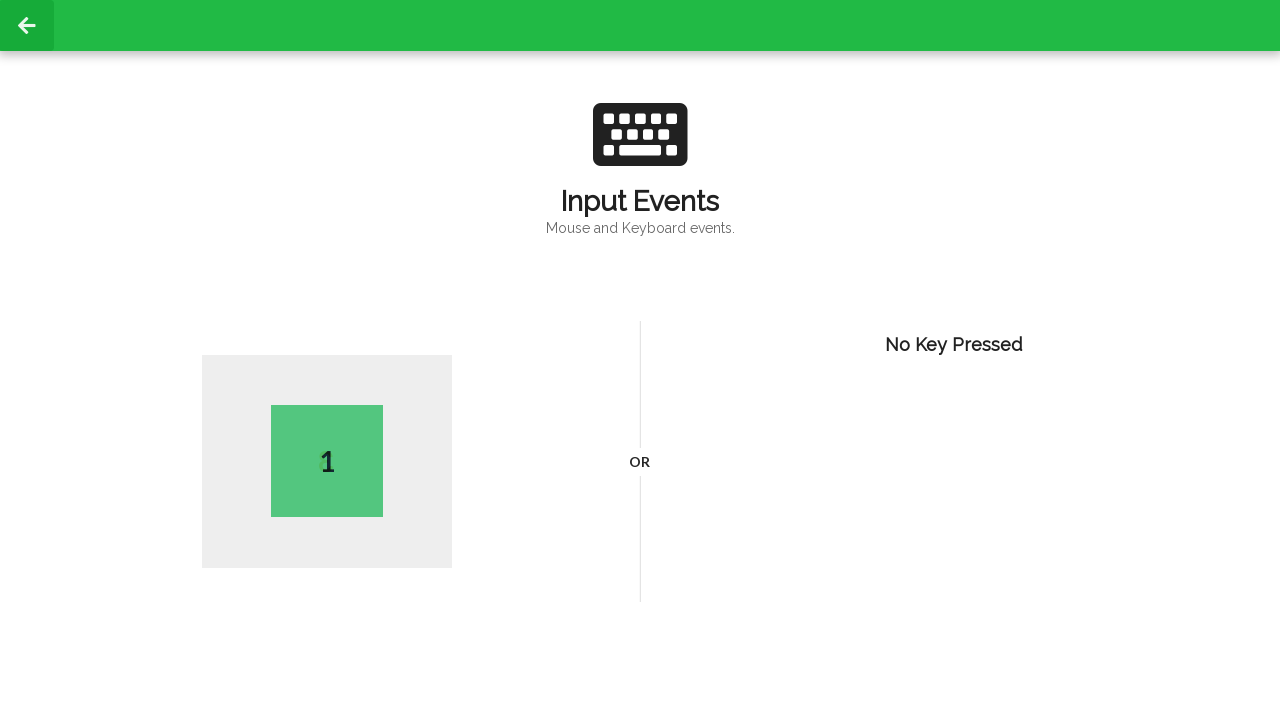

Performed left click on page body at (640, 360) on body
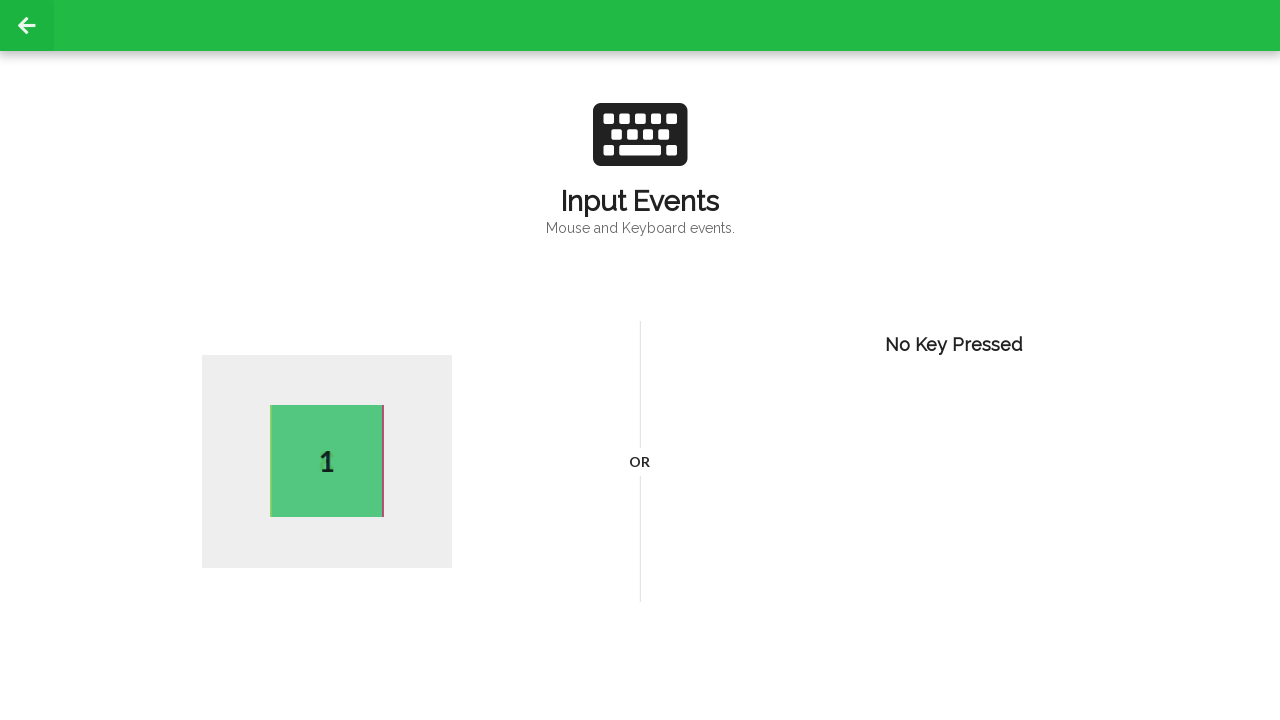

Active side element appeared after left click
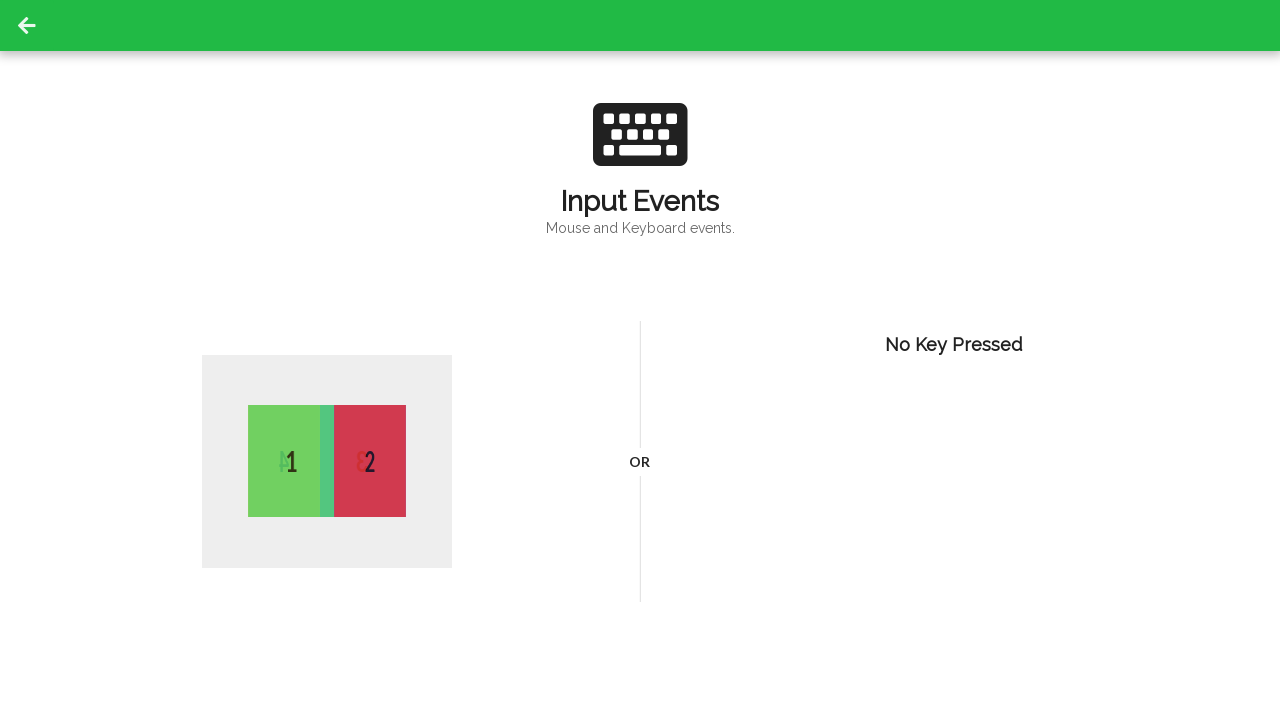

Performed double click on page body at (640, 360) on body
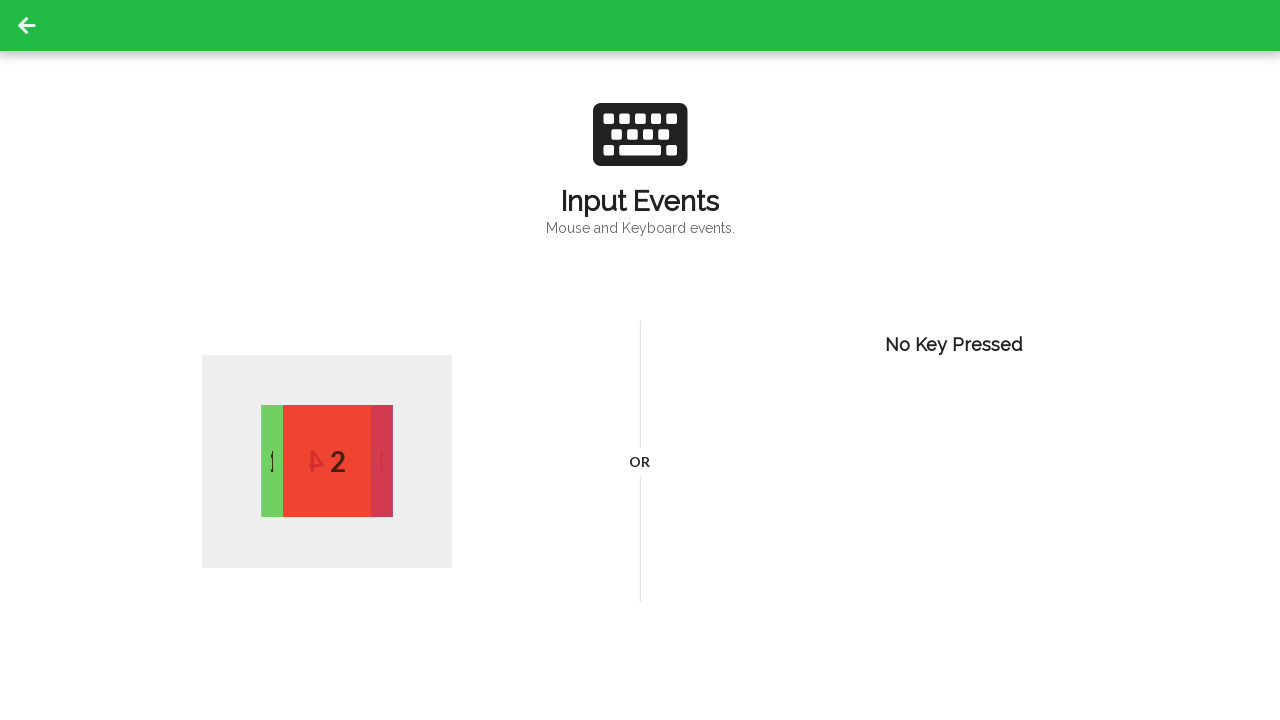

Active side element changed after double click
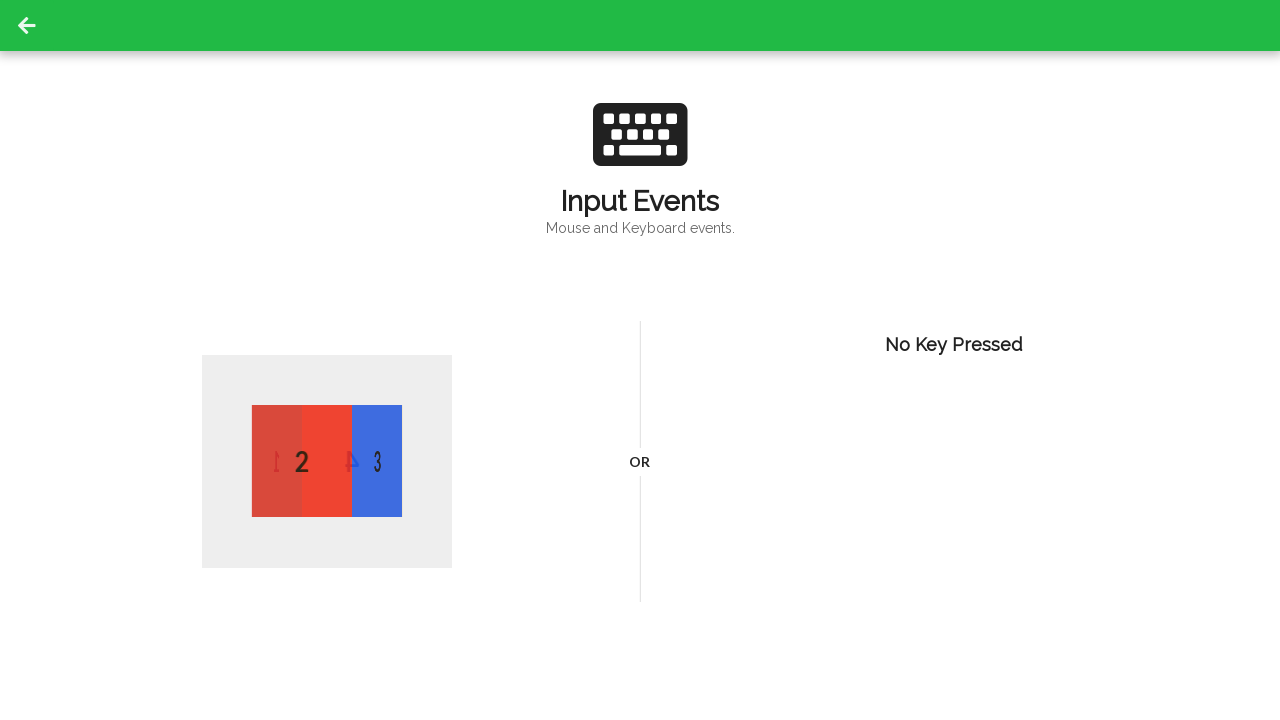

Performed right click (context click) on page body at (640, 360) on body
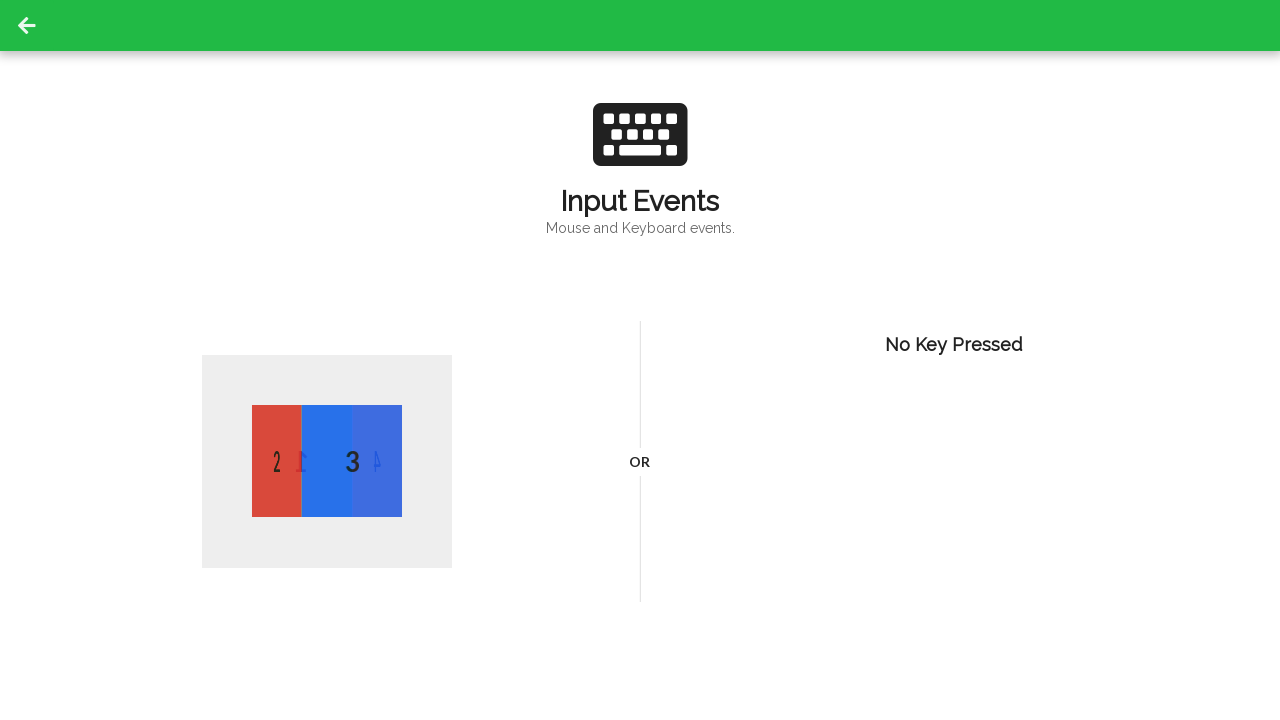

Active side element changed after right click
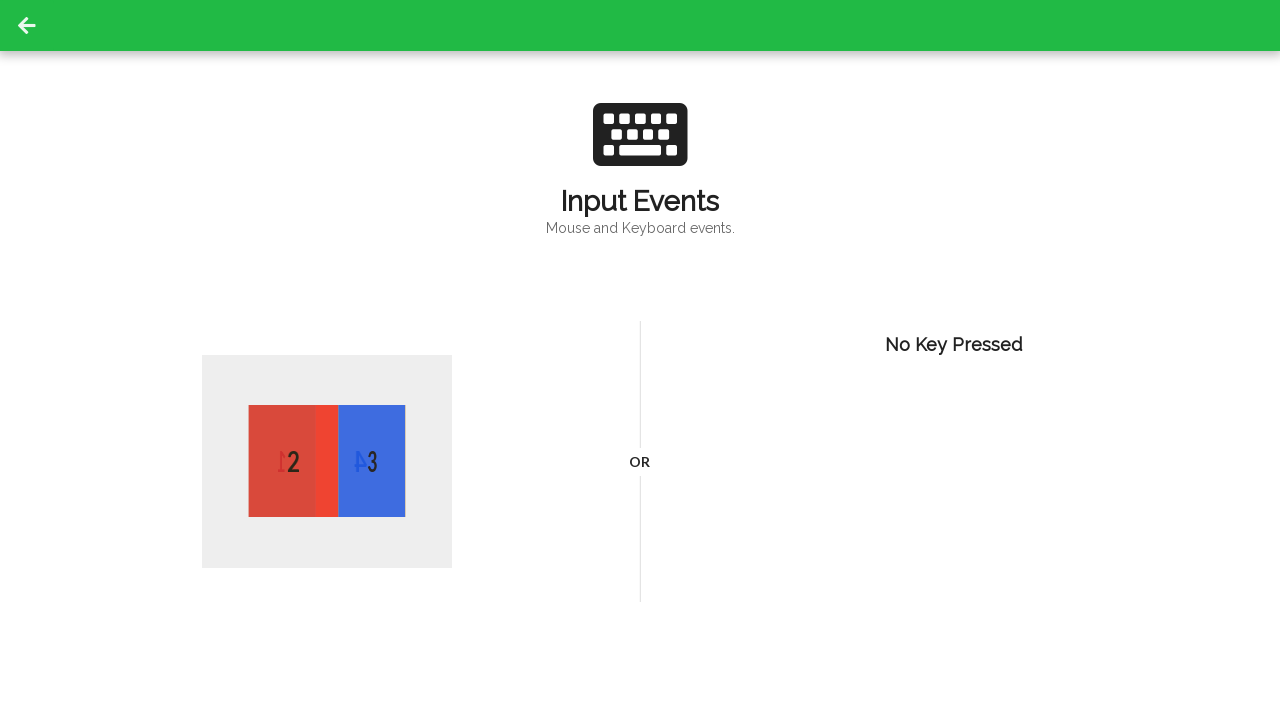

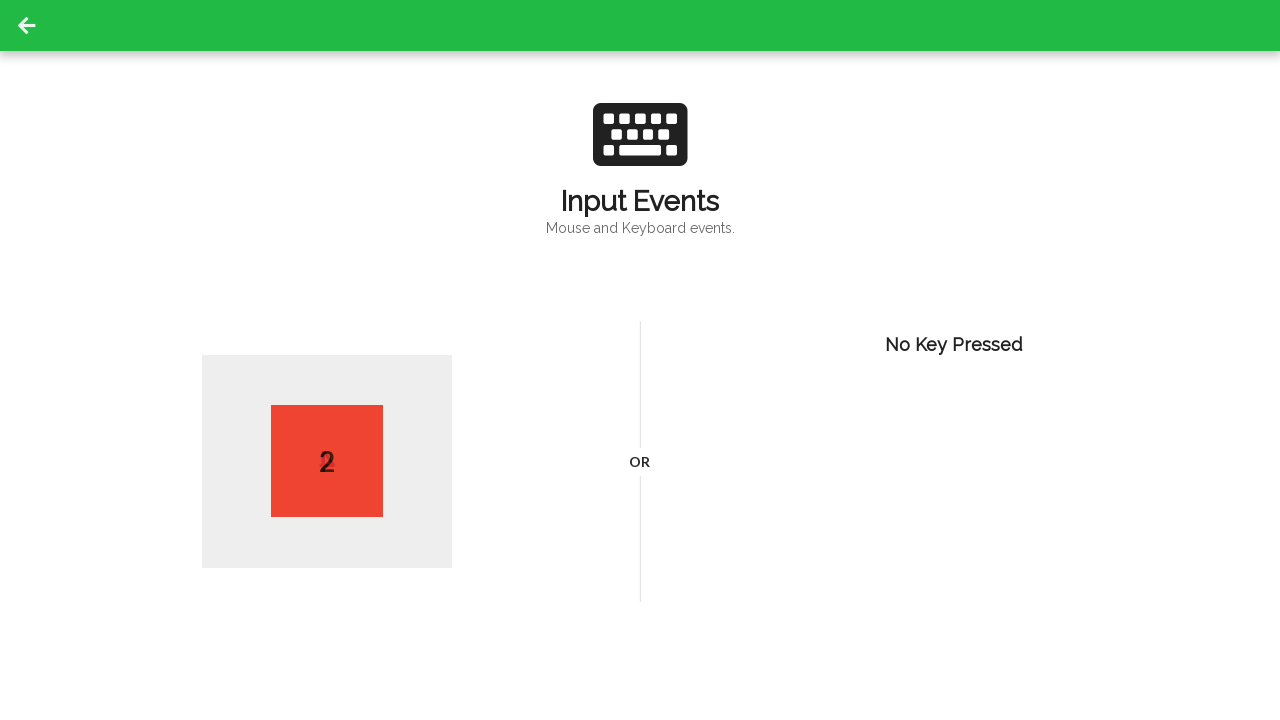